Tests JavaScript execution by clicking a link to navigate to a basic test page, then fills a first name input field with a value using JavaScript-based interaction.

Starting URL: https://testeroprogramowania.github.io/selenium/

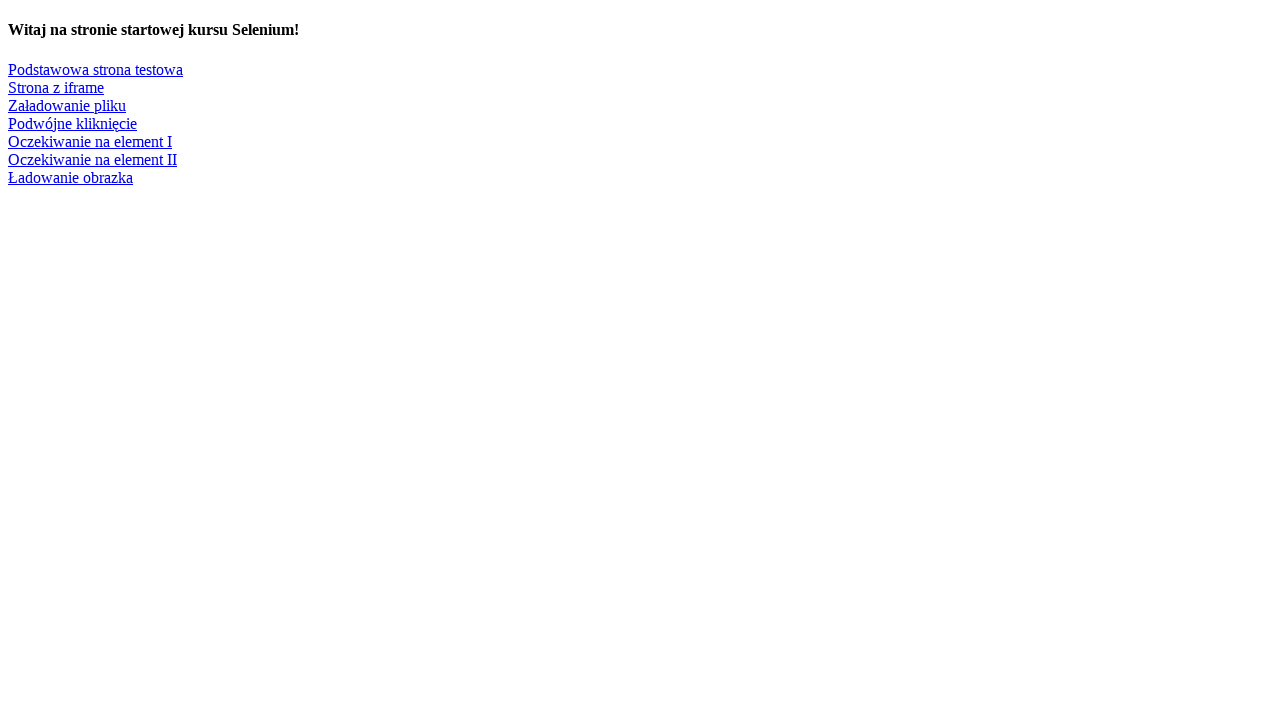

Clicked link to navigate to basic test page at (96, 69) on text=Podstawowa strona testowa
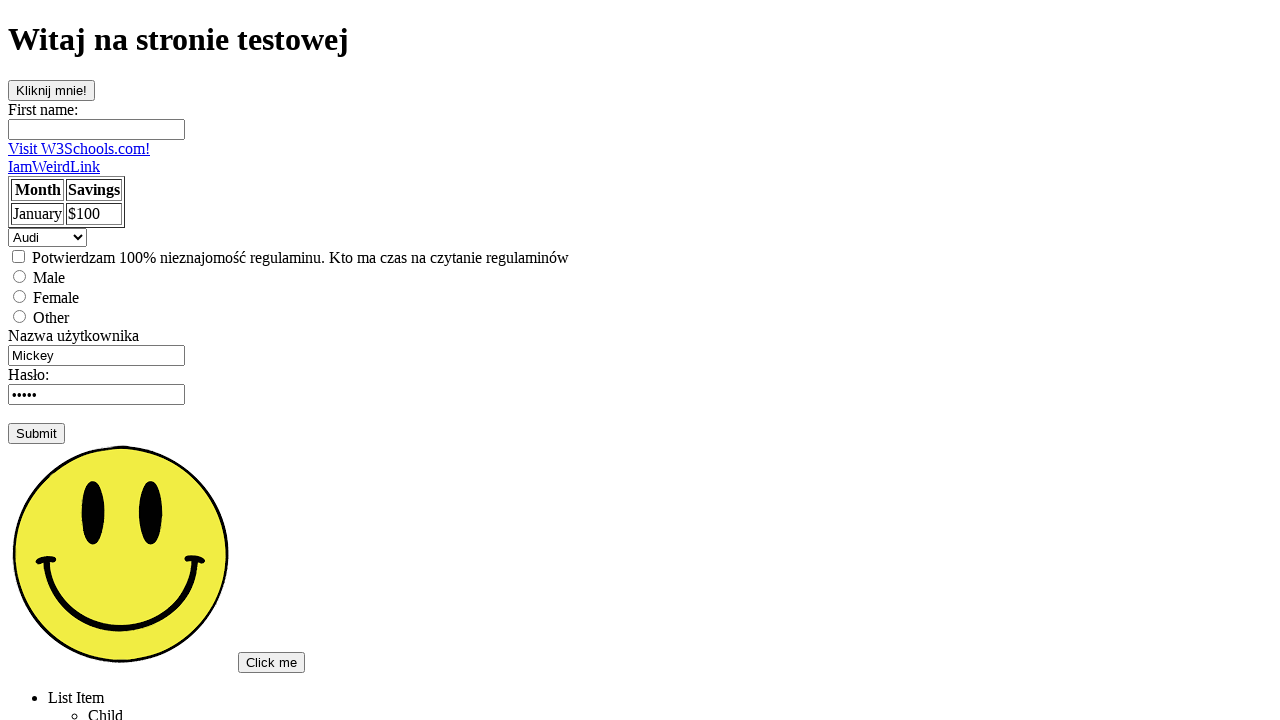

First name input field loaded
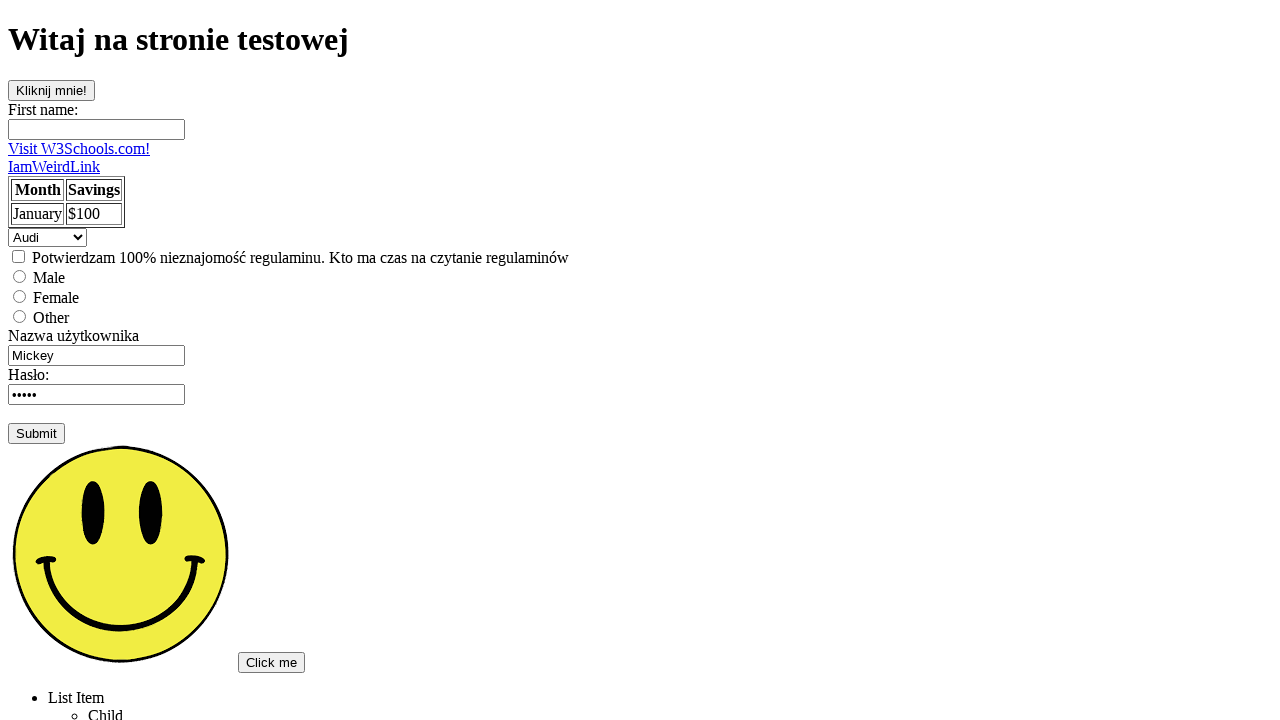

Filled first name field with 'Anton' on input[name='fname']
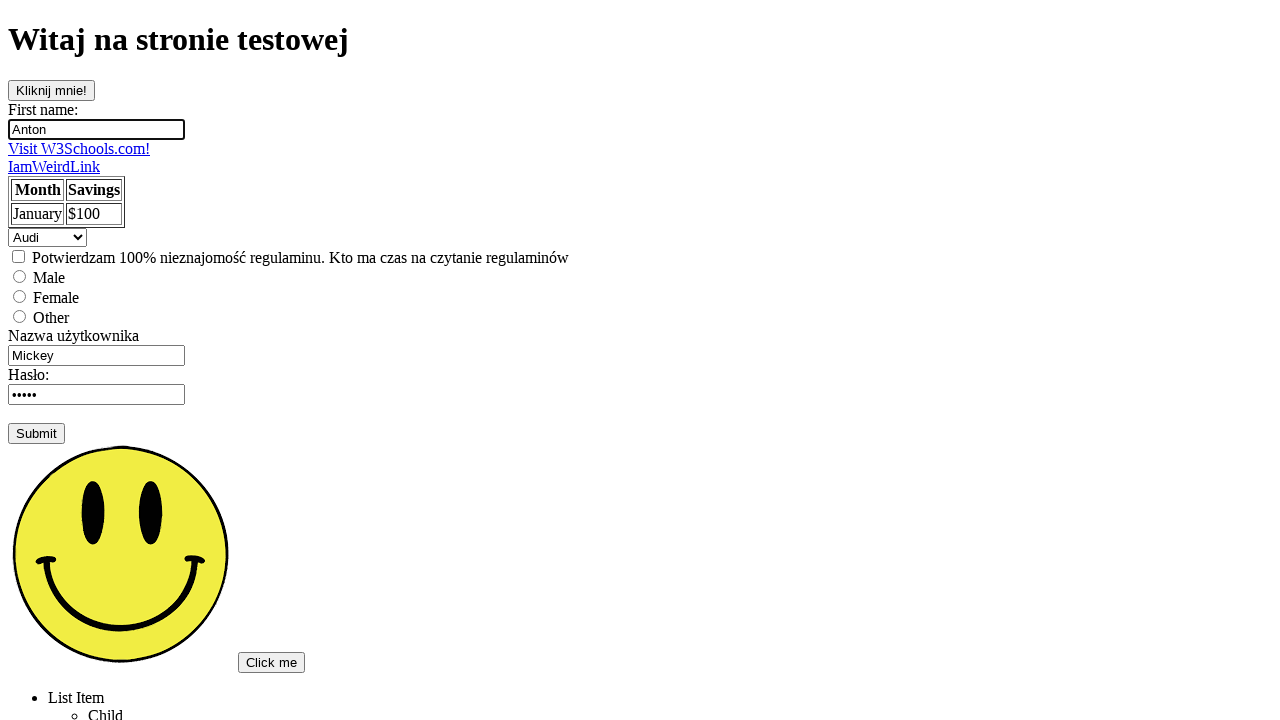

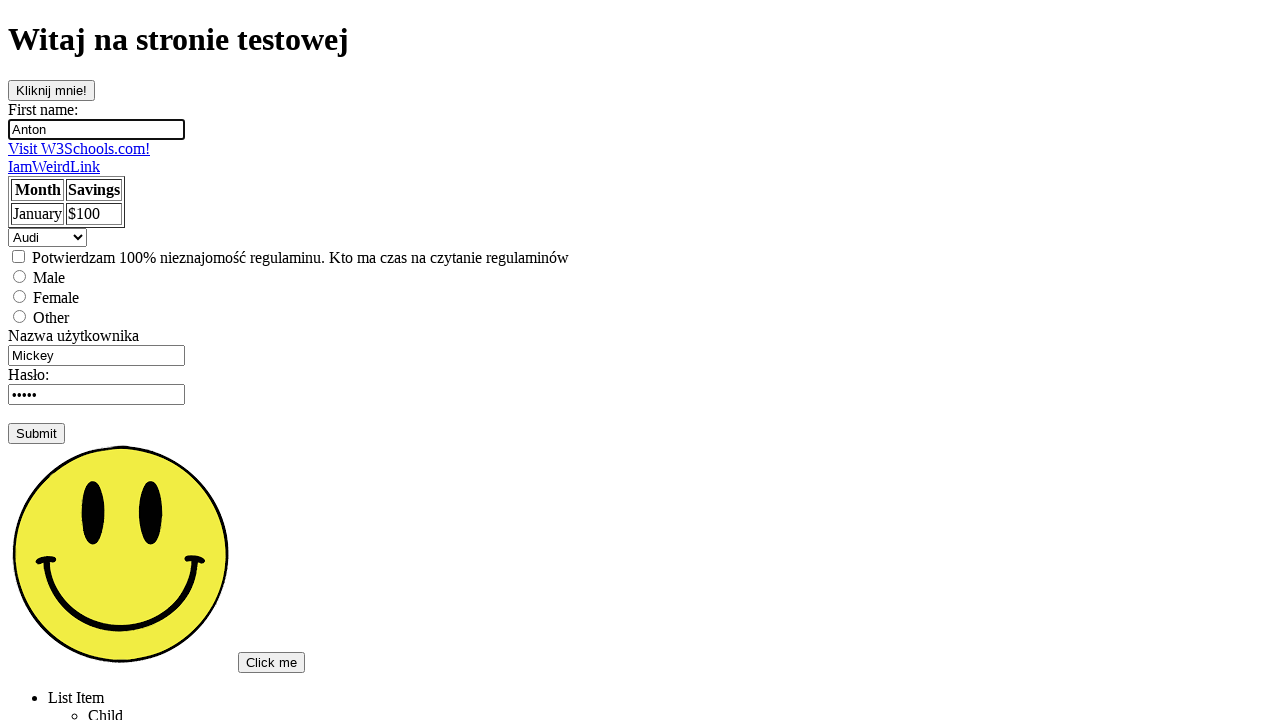